Verifies the Selenium website homepage title and navigates to the Downloads page to verify its title

Starting URL: https://www.selenium.dev/

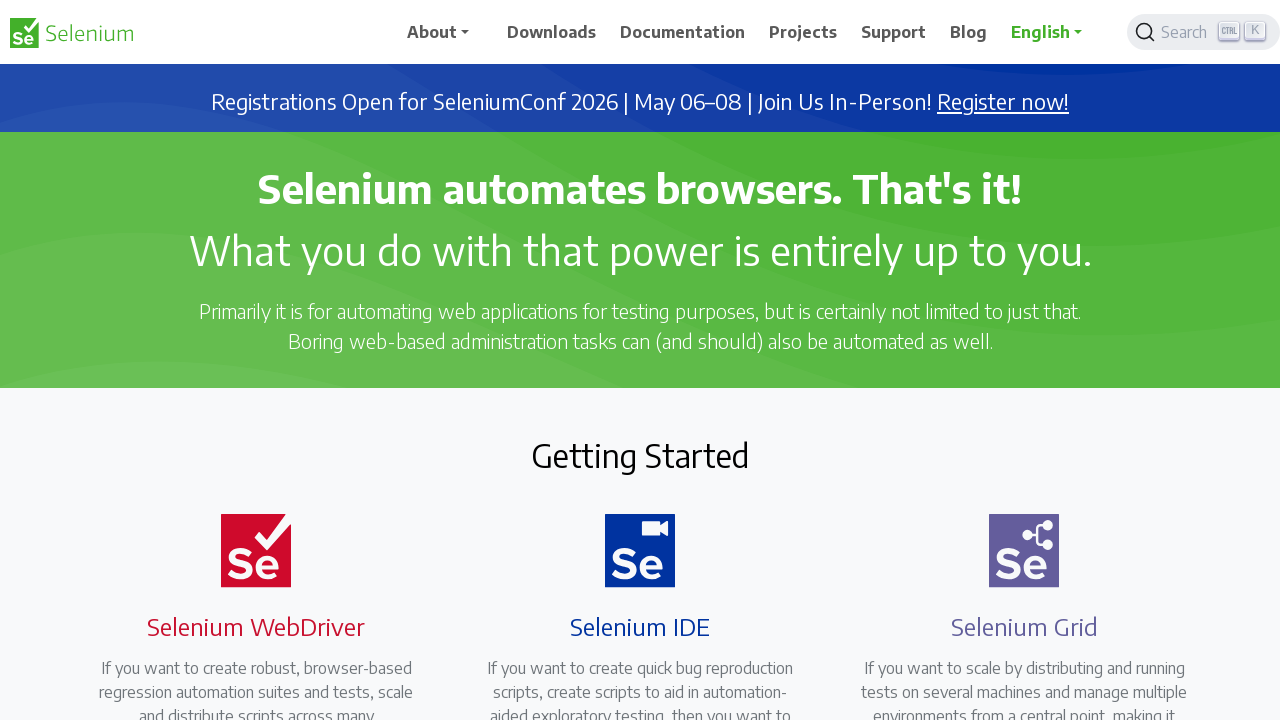

Verified Selenium homepage title
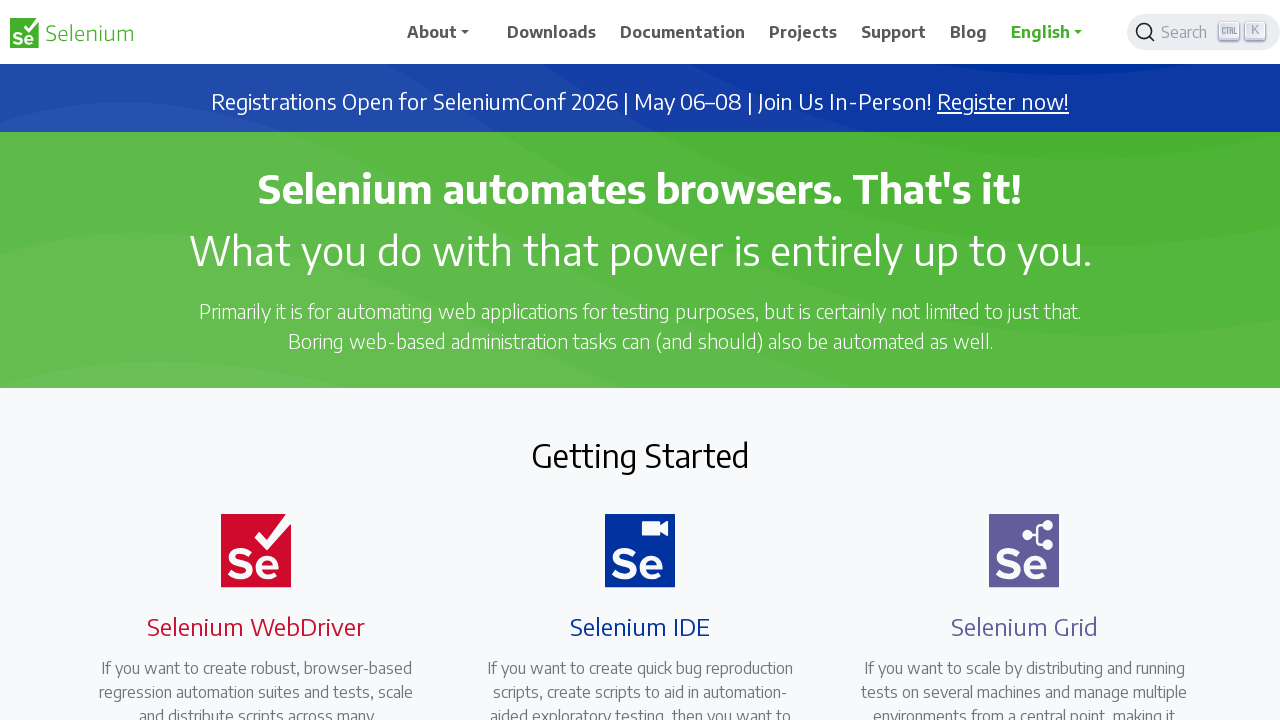

Clicked on Downloads link at (552, 32) on xpath=//span[contains(.,'Downloads')]
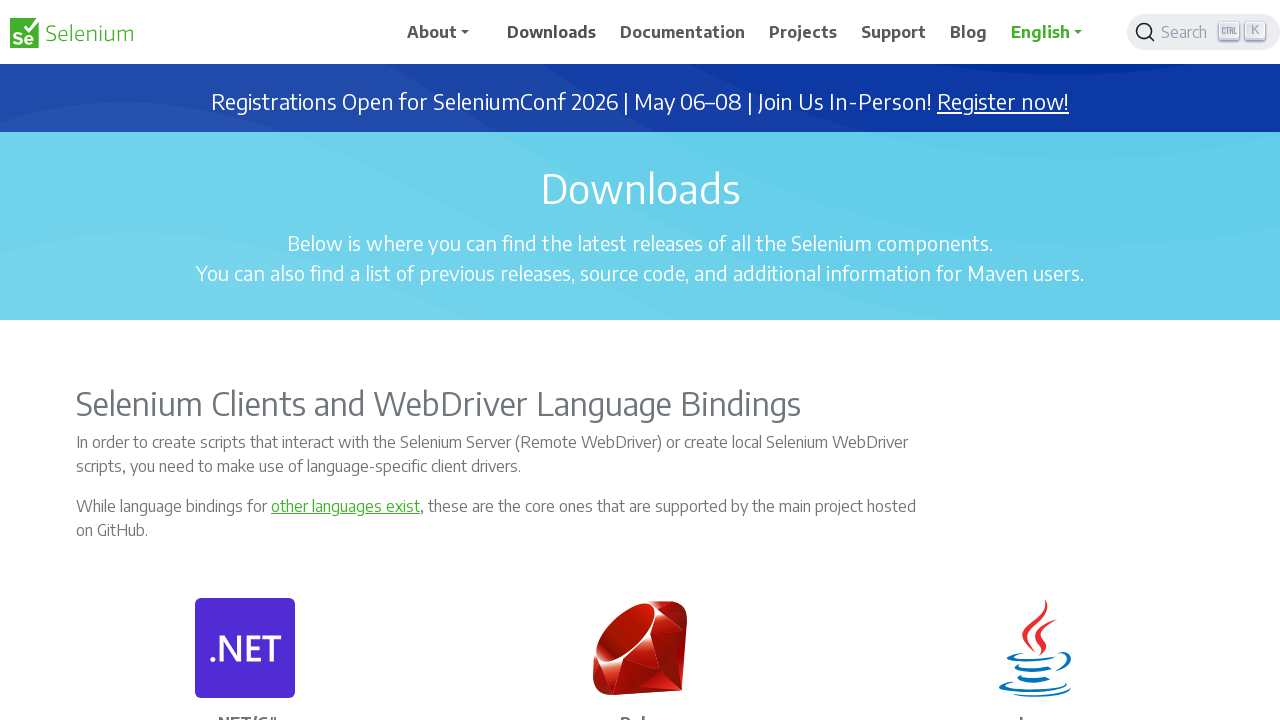

Downloads page loaded successfully
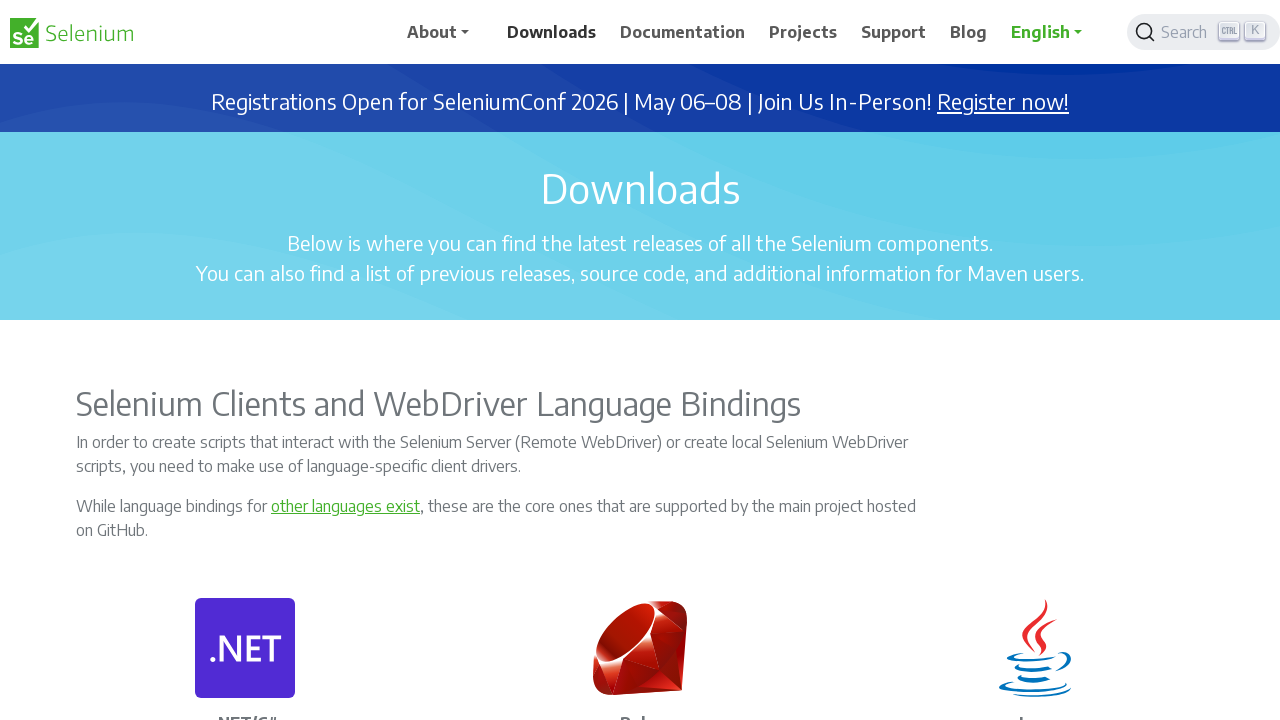

Verified Downloads page title contains 'Downloads | Selenium'
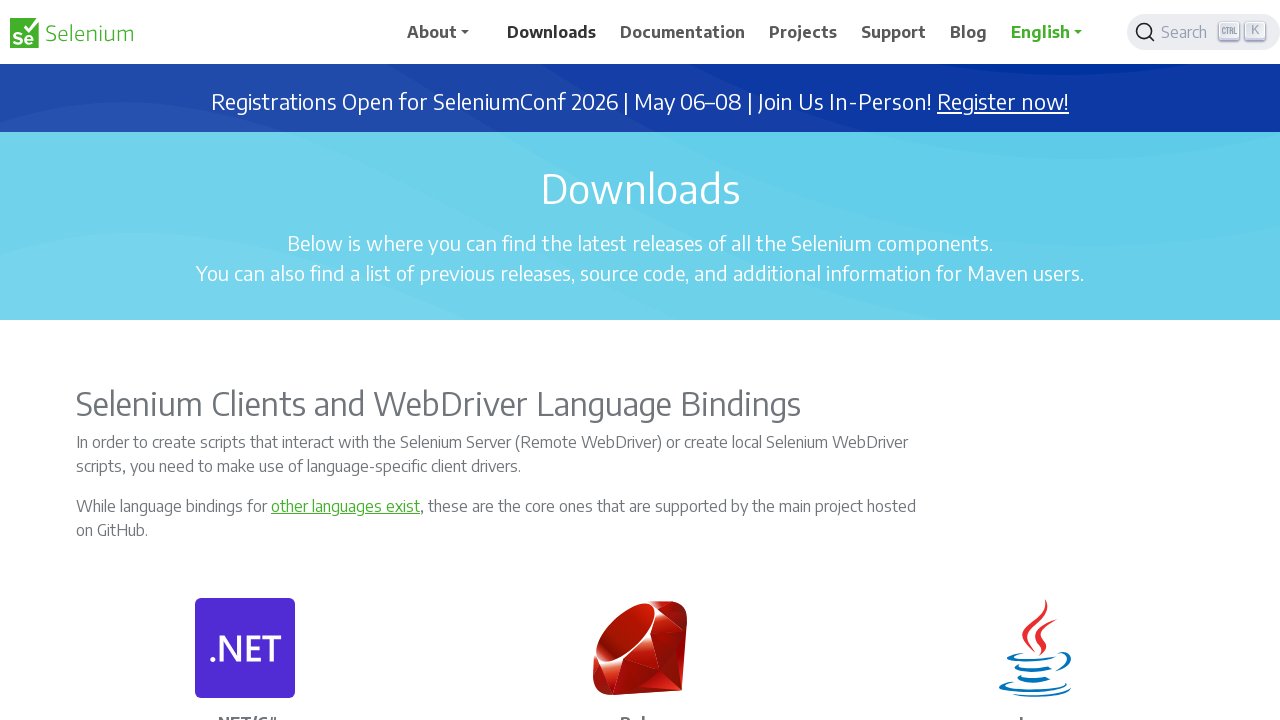

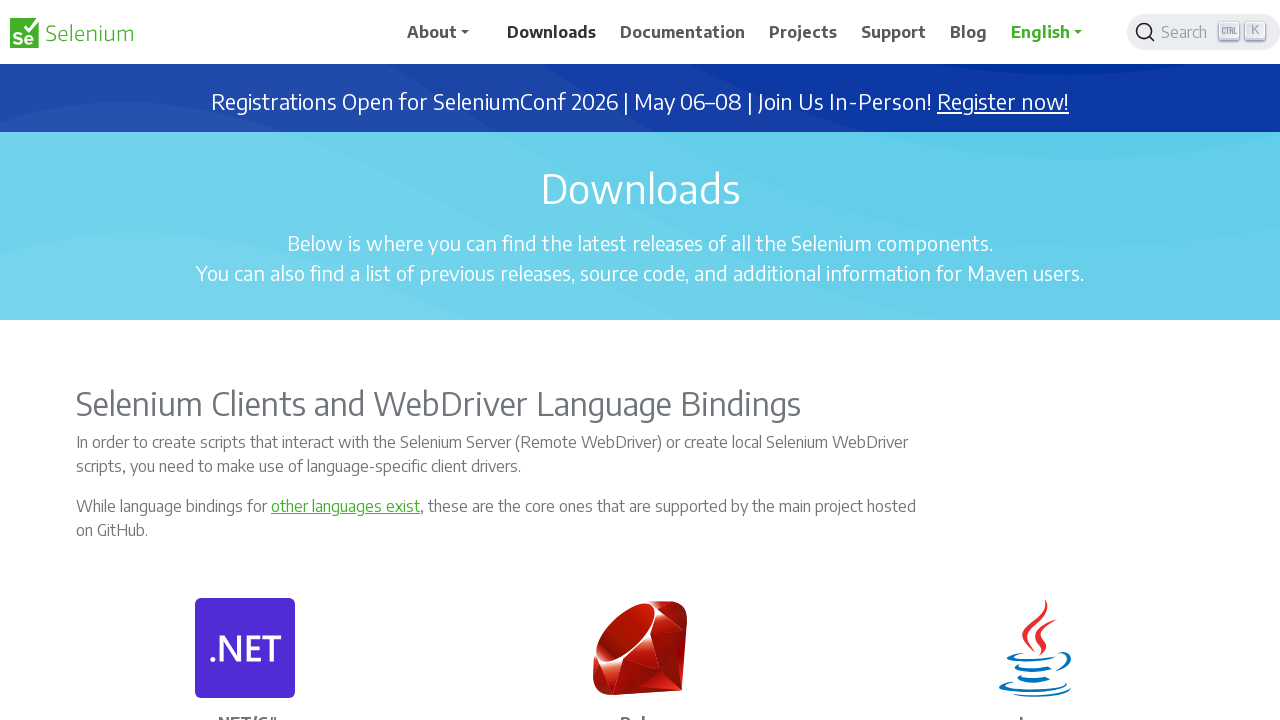